Tests using keyboard shortcut Control+A to select all content on the Playwright keyboard API documentation page

Starting URL: https://playwright.dev/docs/api/class-keyboard

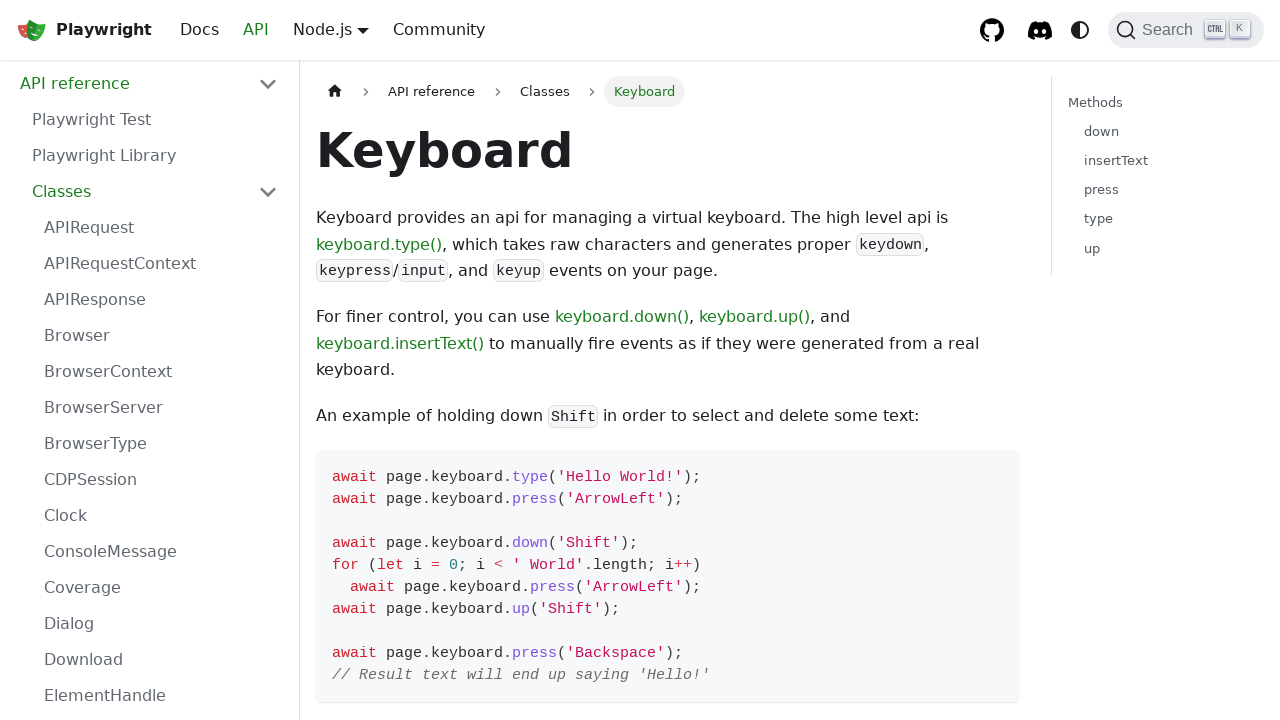

Pressed Control+A to select all content on the Playwright keyboard API documentation page
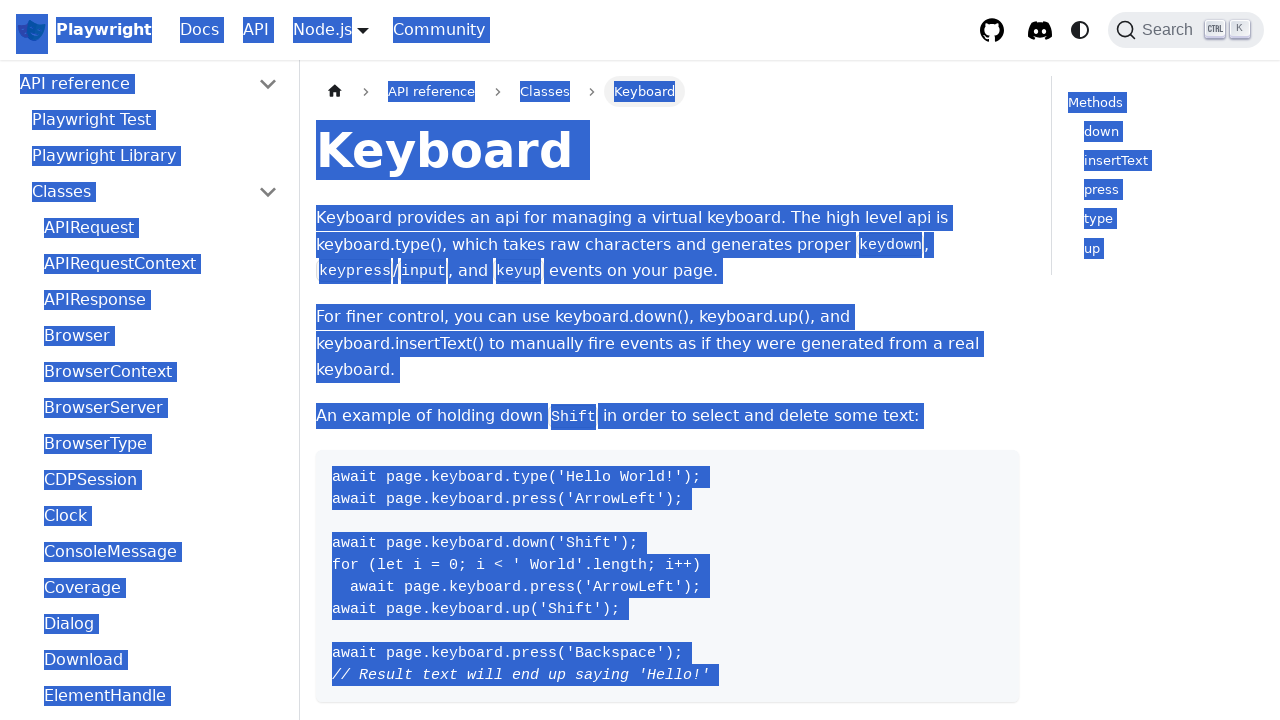

Waited 500ms to observe the selection effect
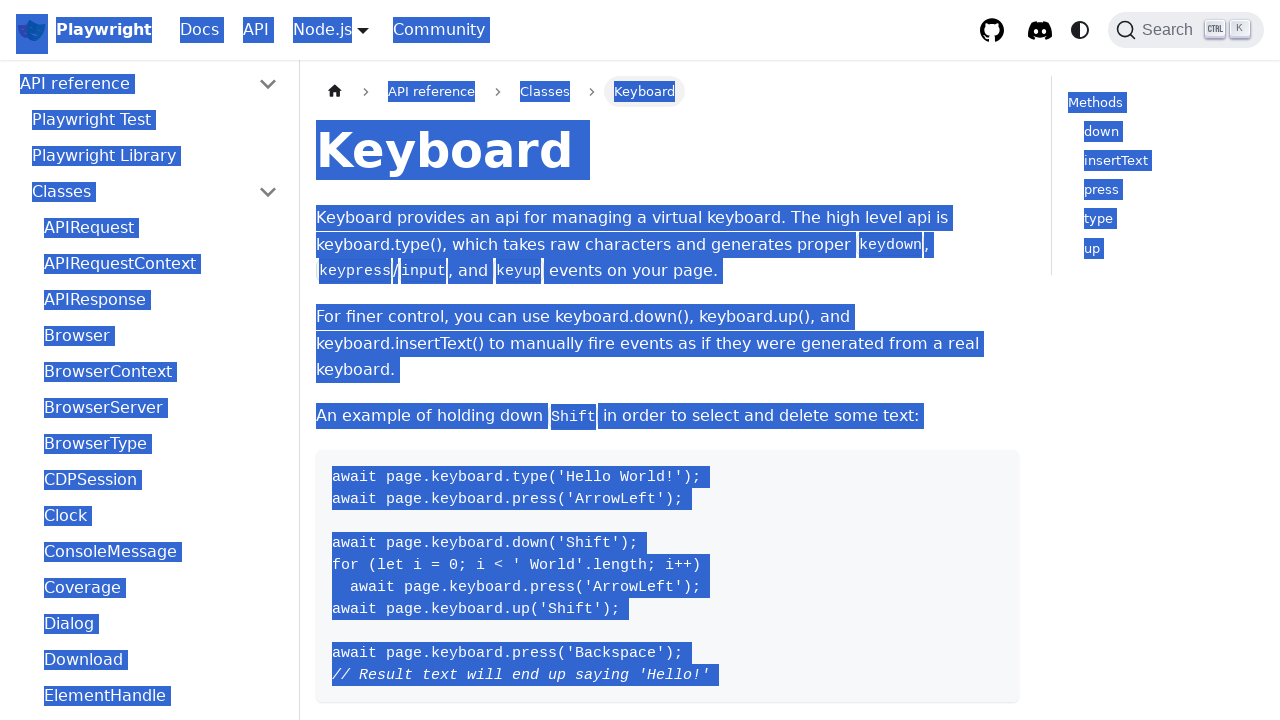

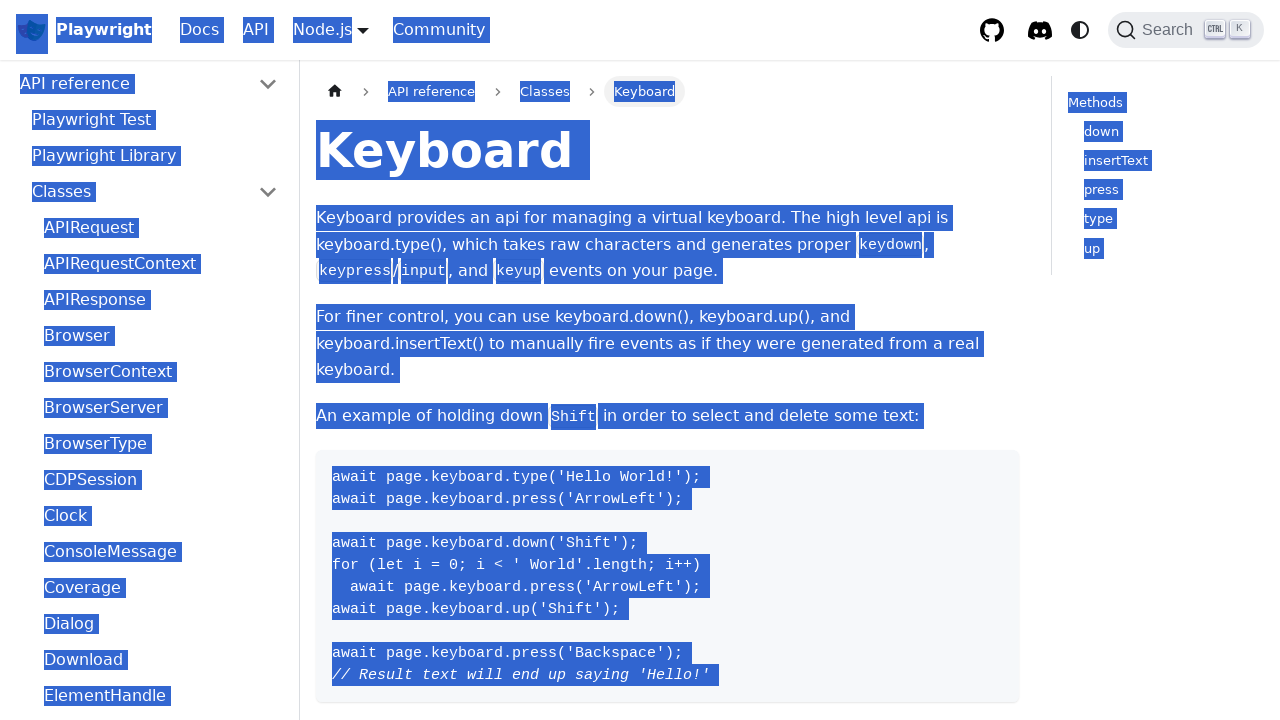